Tests checkbox initial state by verifying that Milk and Cheese are not selected while Butter is selected by default

Starting URL: https://echoecho.com/htmlforms09.htm

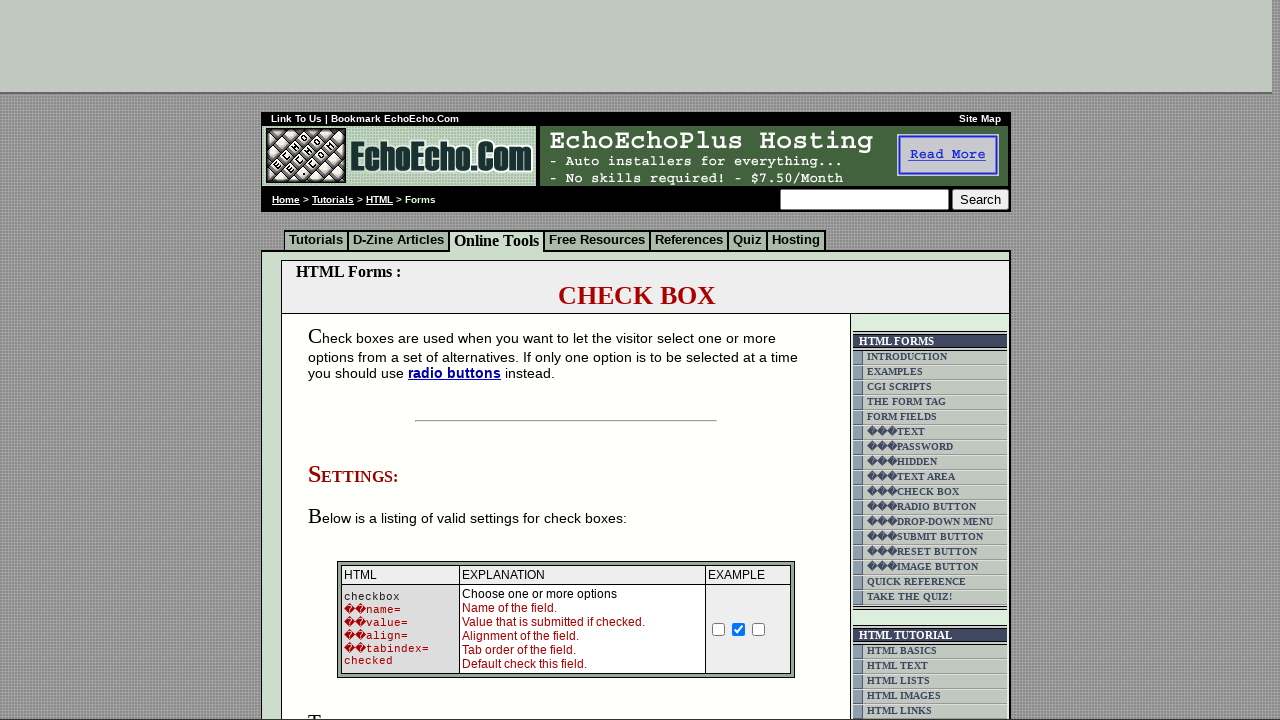

Navigated to the HTML forms page
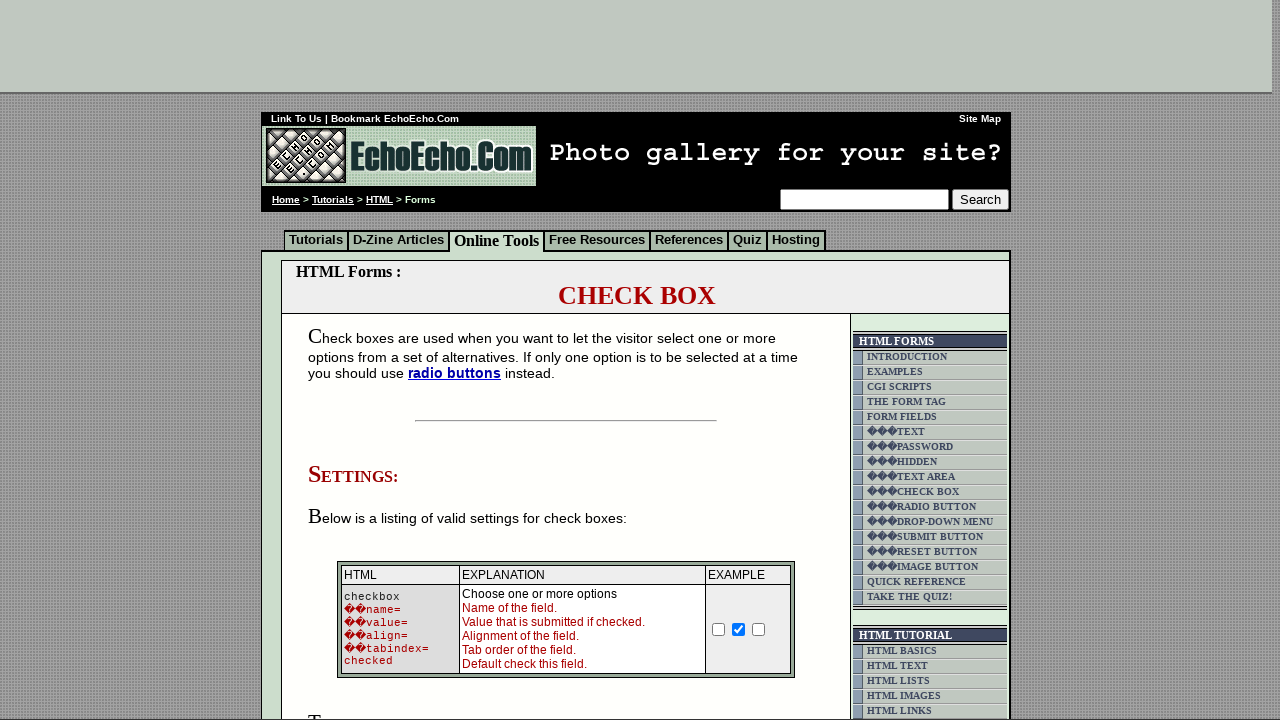

Located Milk checkbox element
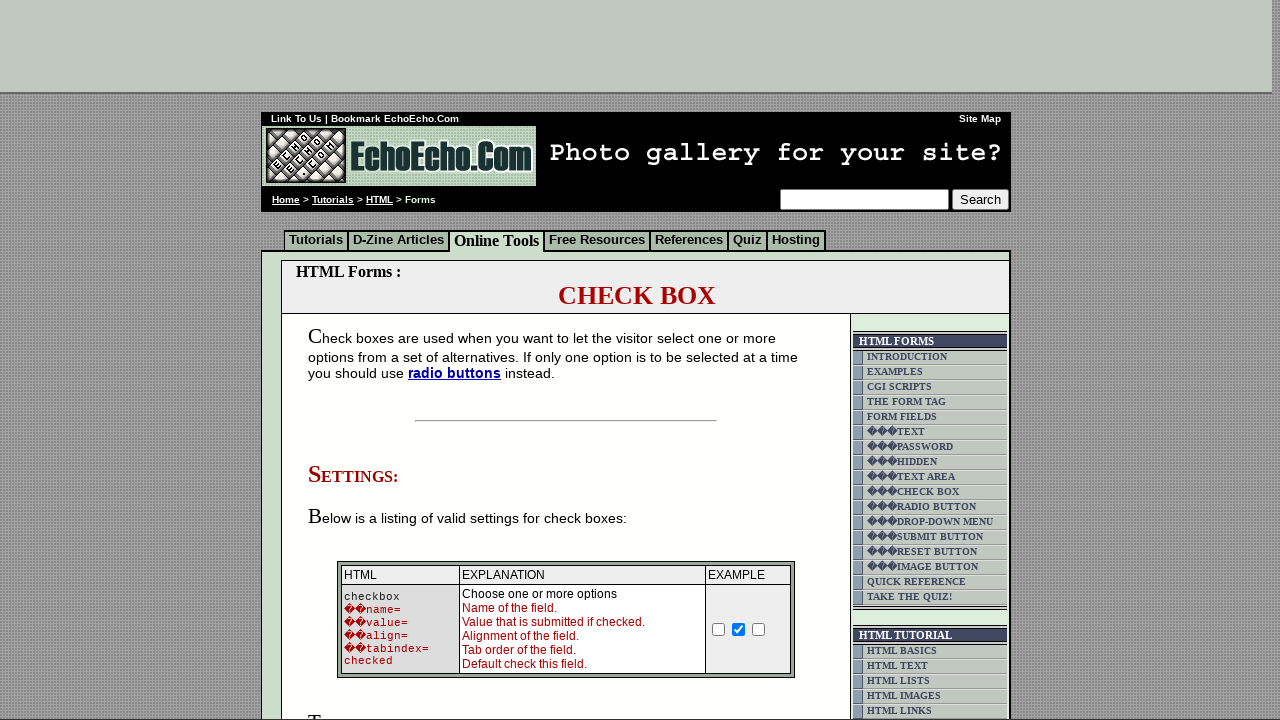

Located Butter checkbox element
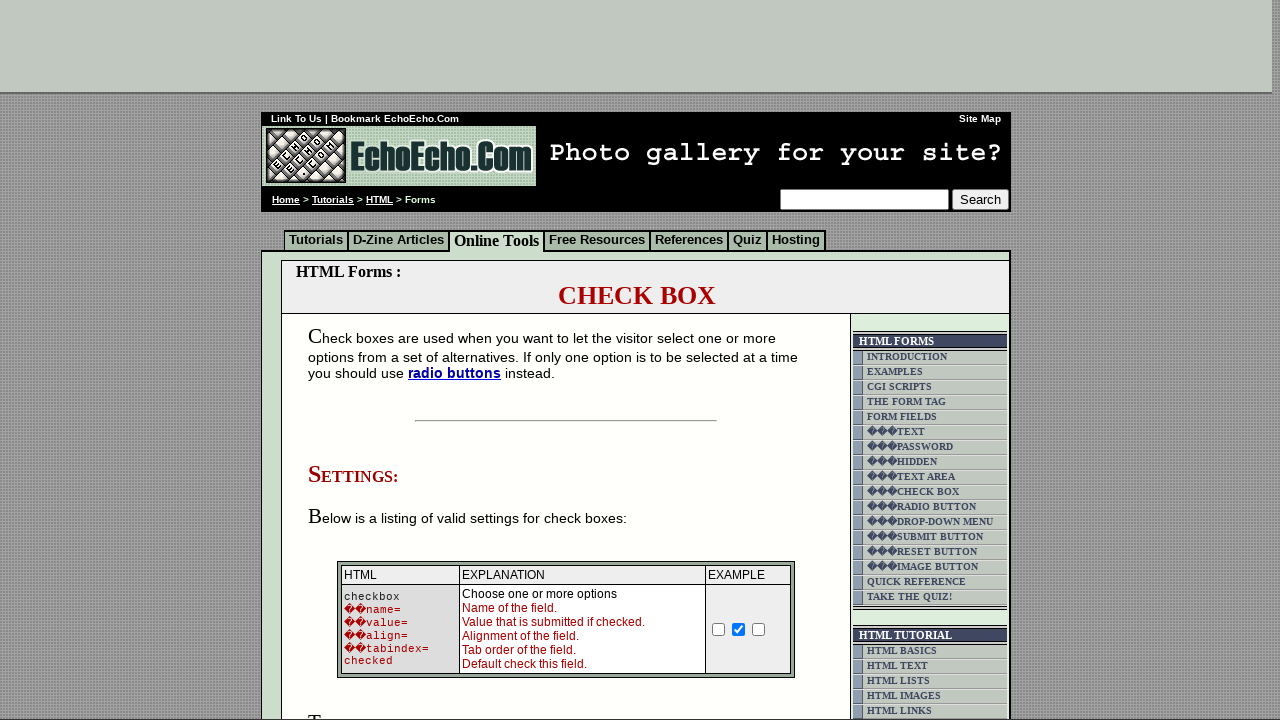

Located Cheese checkbox element
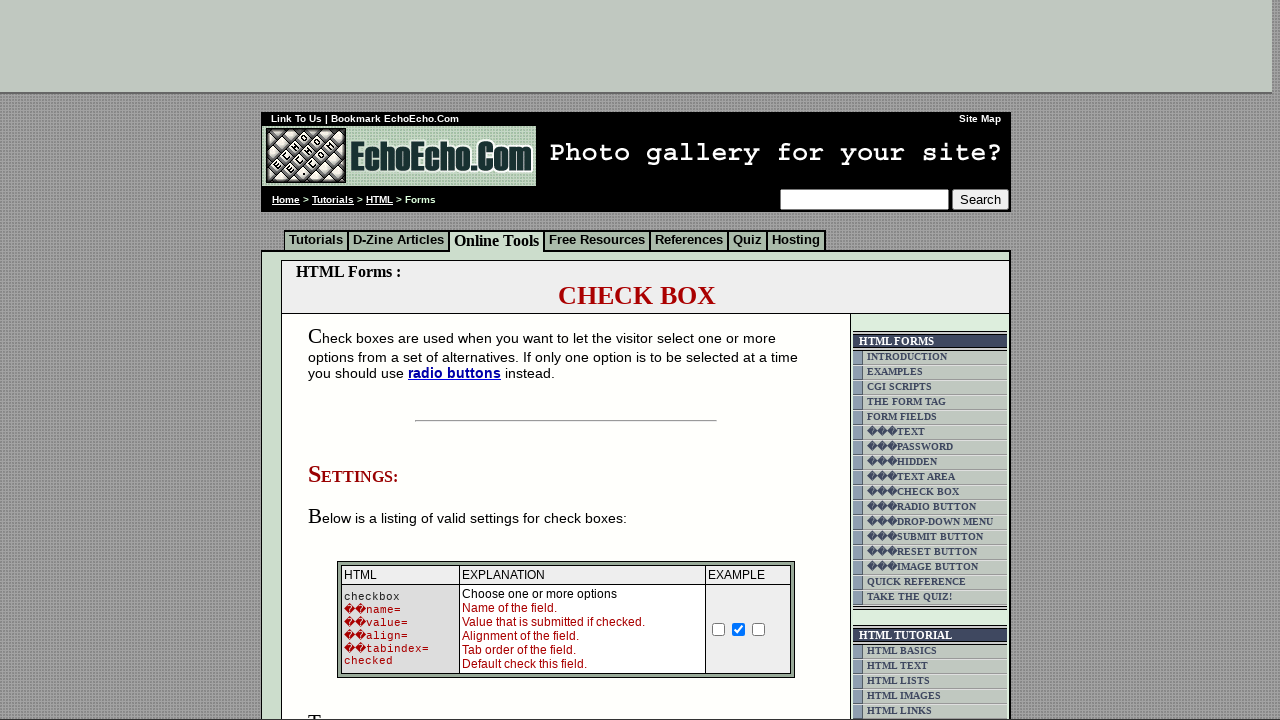

Verified that Milk checkbox is not selected
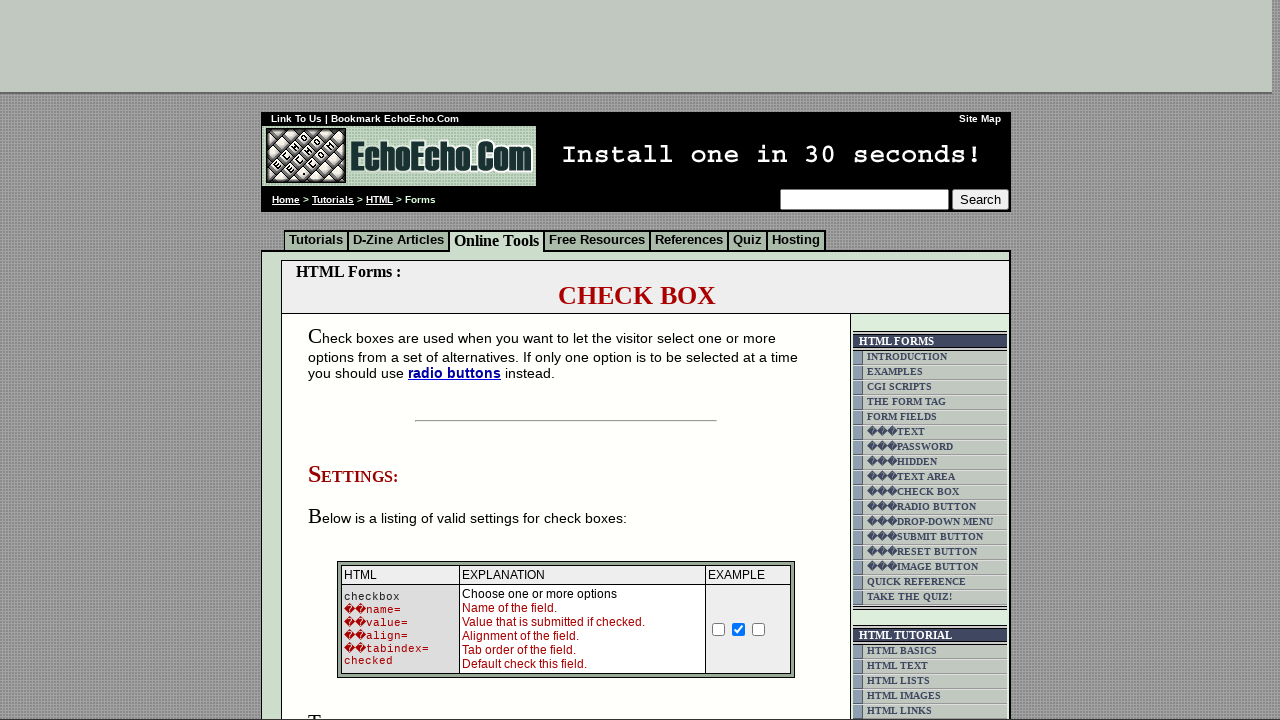

Verified that Butter checkbox is selected by default
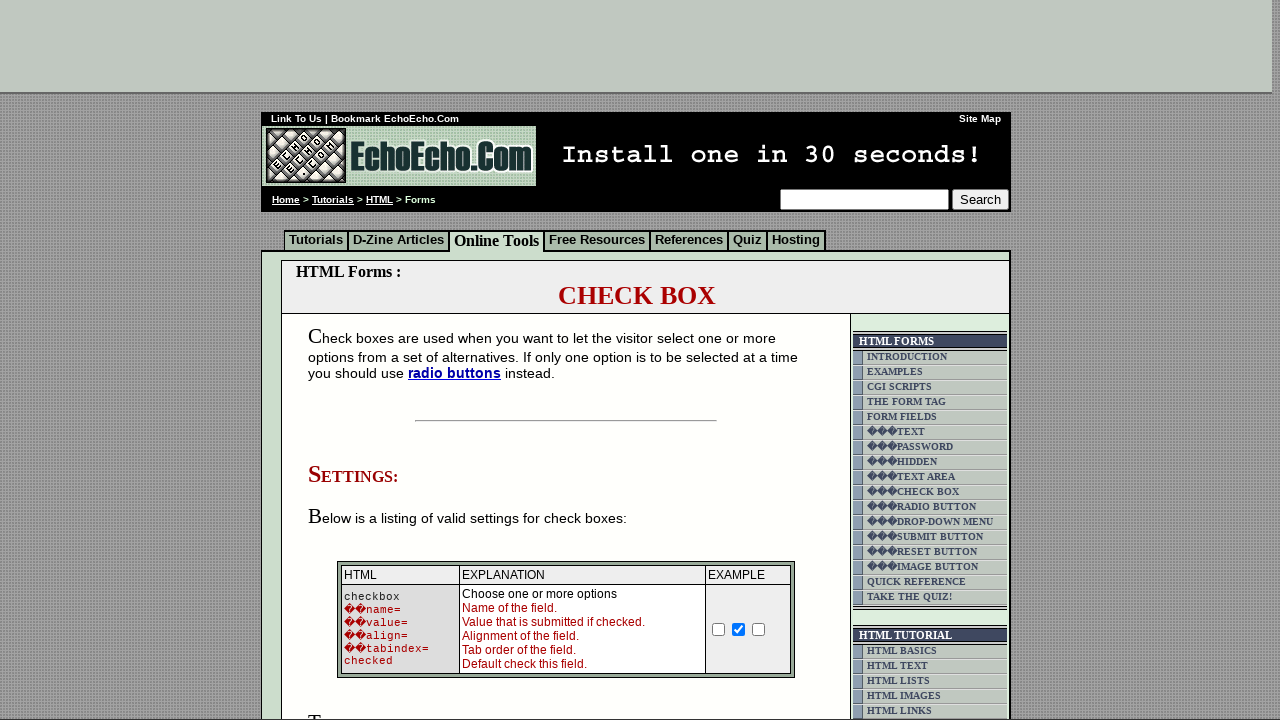

Verified that Cheese checkbox is not selected
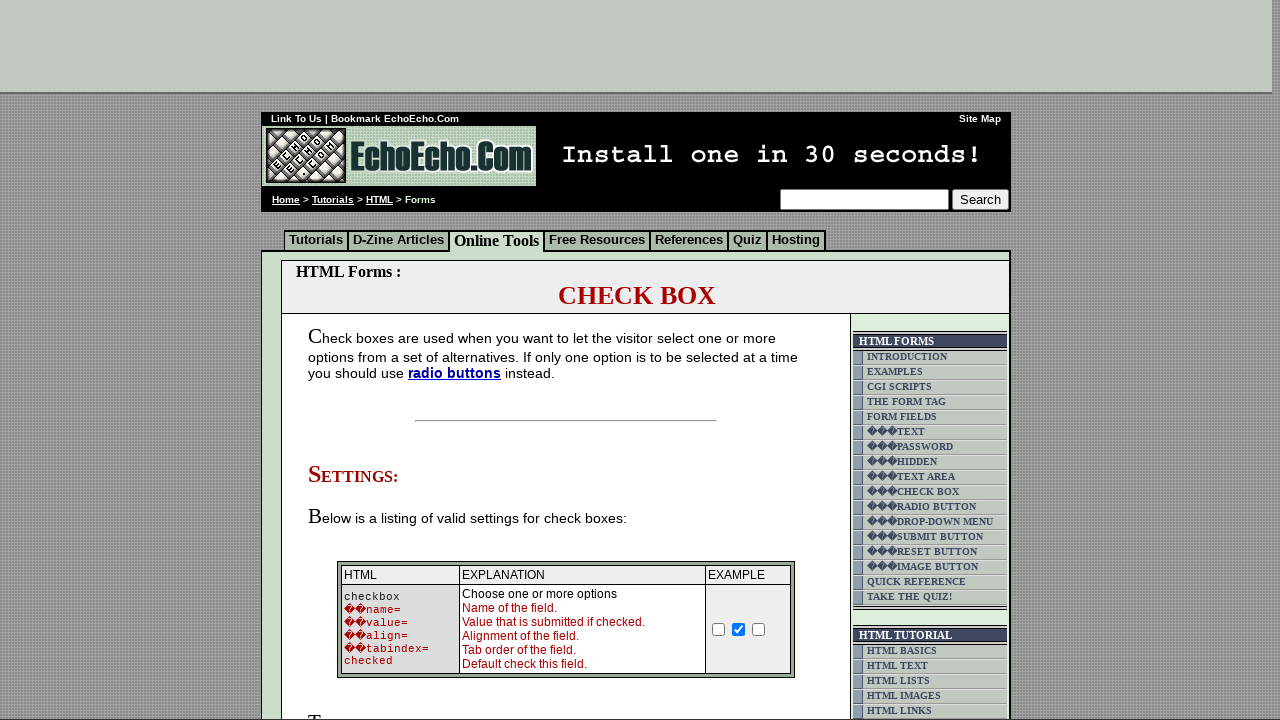

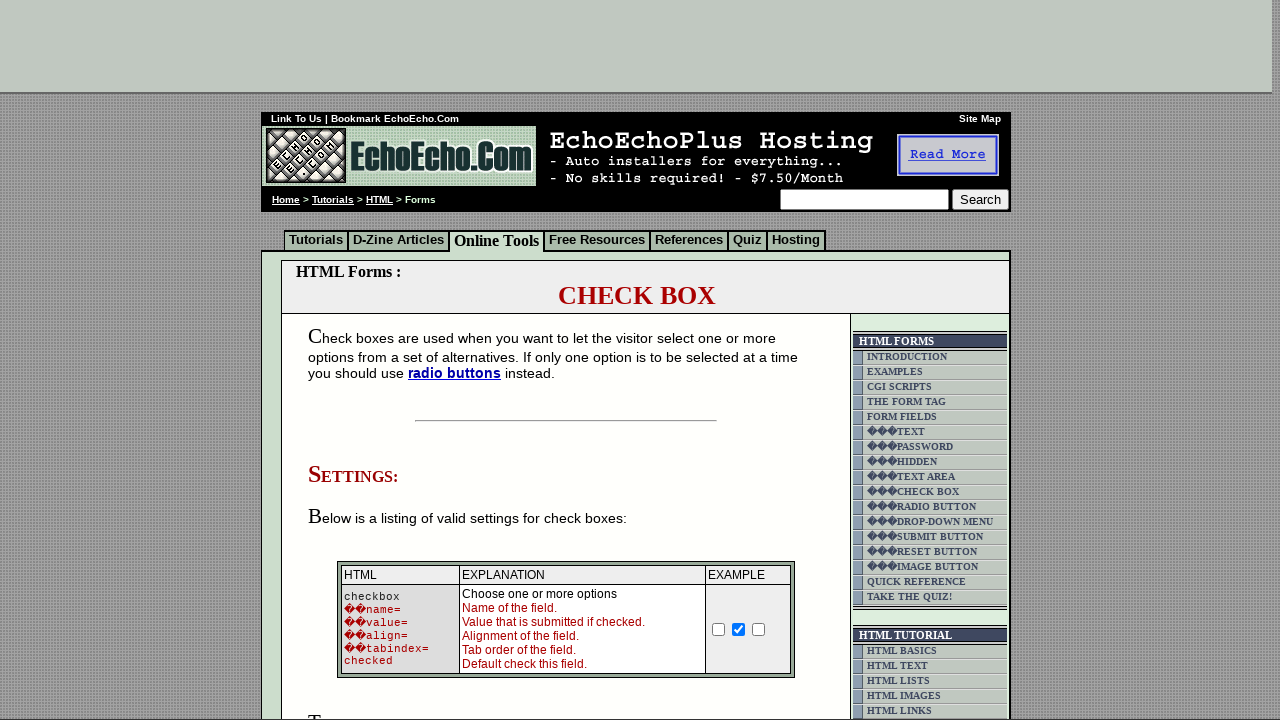